Tests double-click functionality by performing a double-click action on a button element

Starting URL: https://demoqa.com/buttons

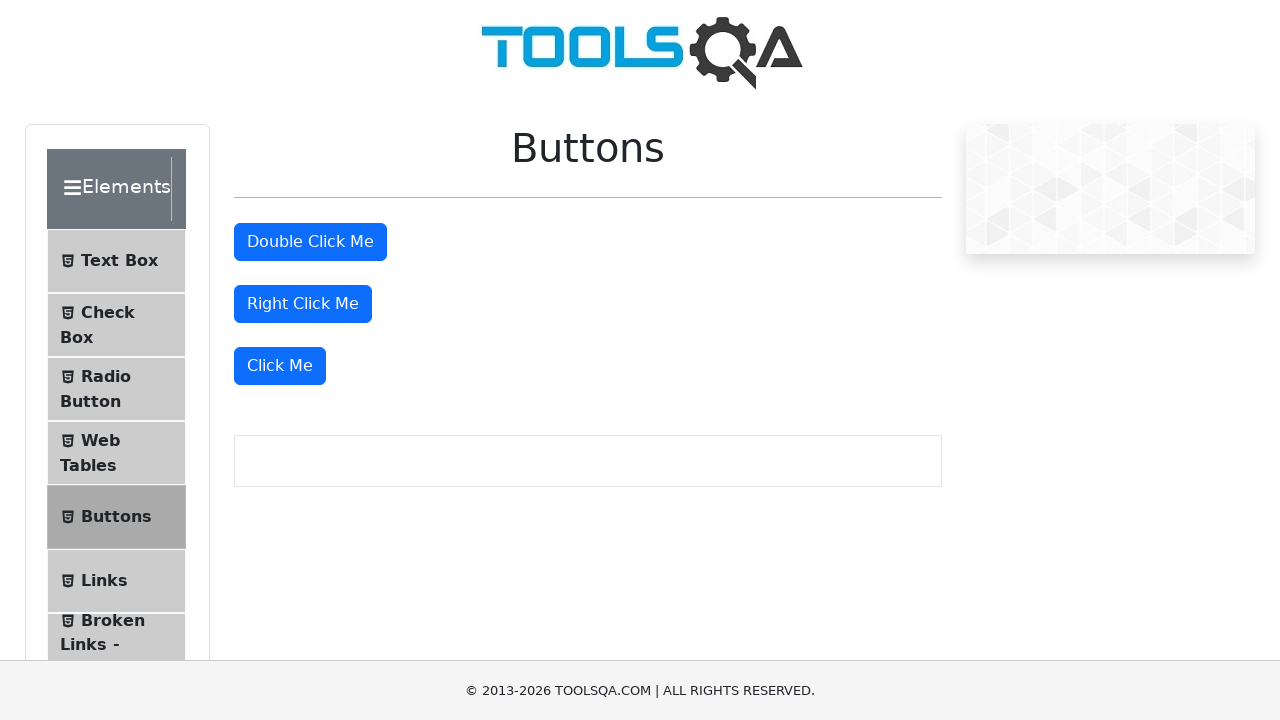

Double-clicked the double-click button at (310, 242) on button#doubleClickBtn
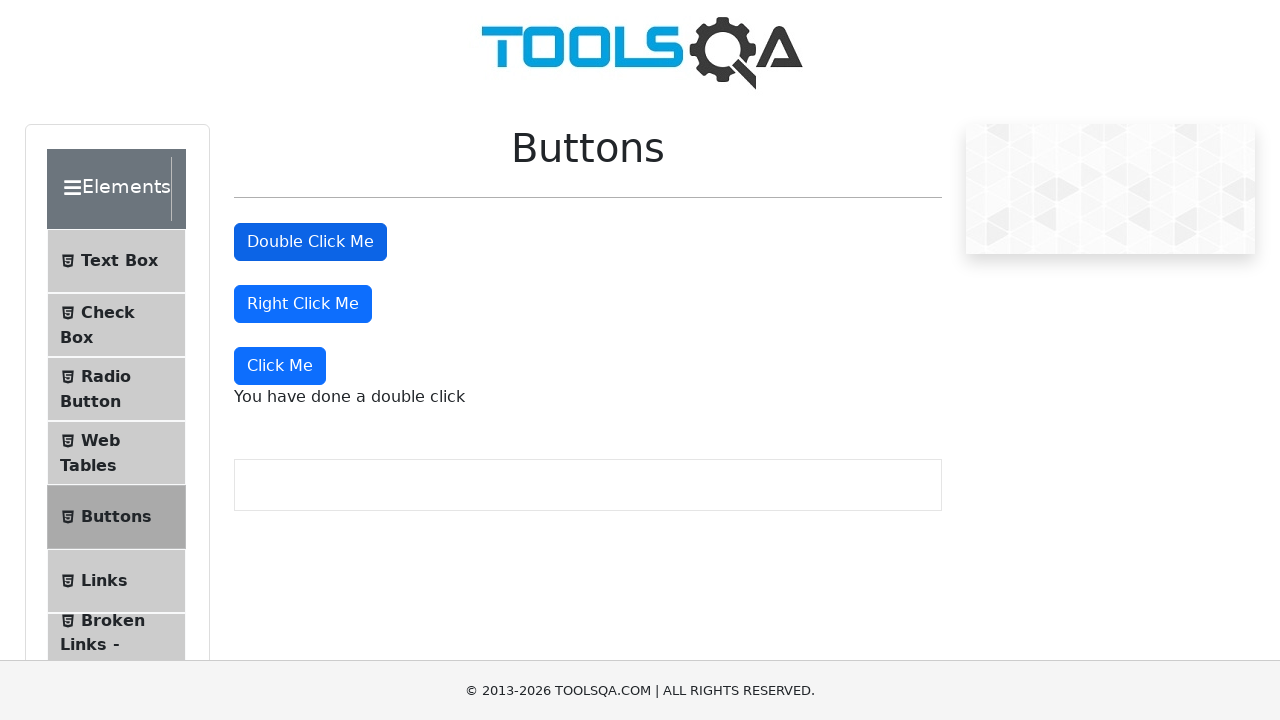

Double-click result message appeared on screen
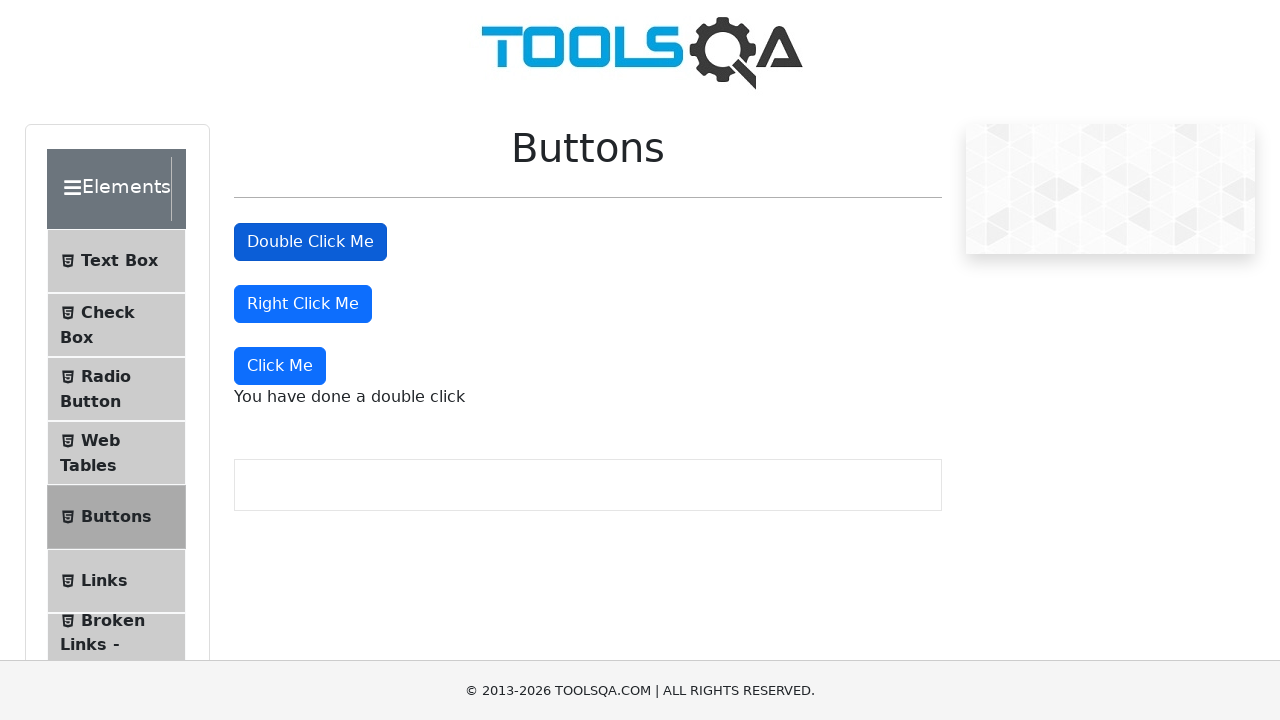

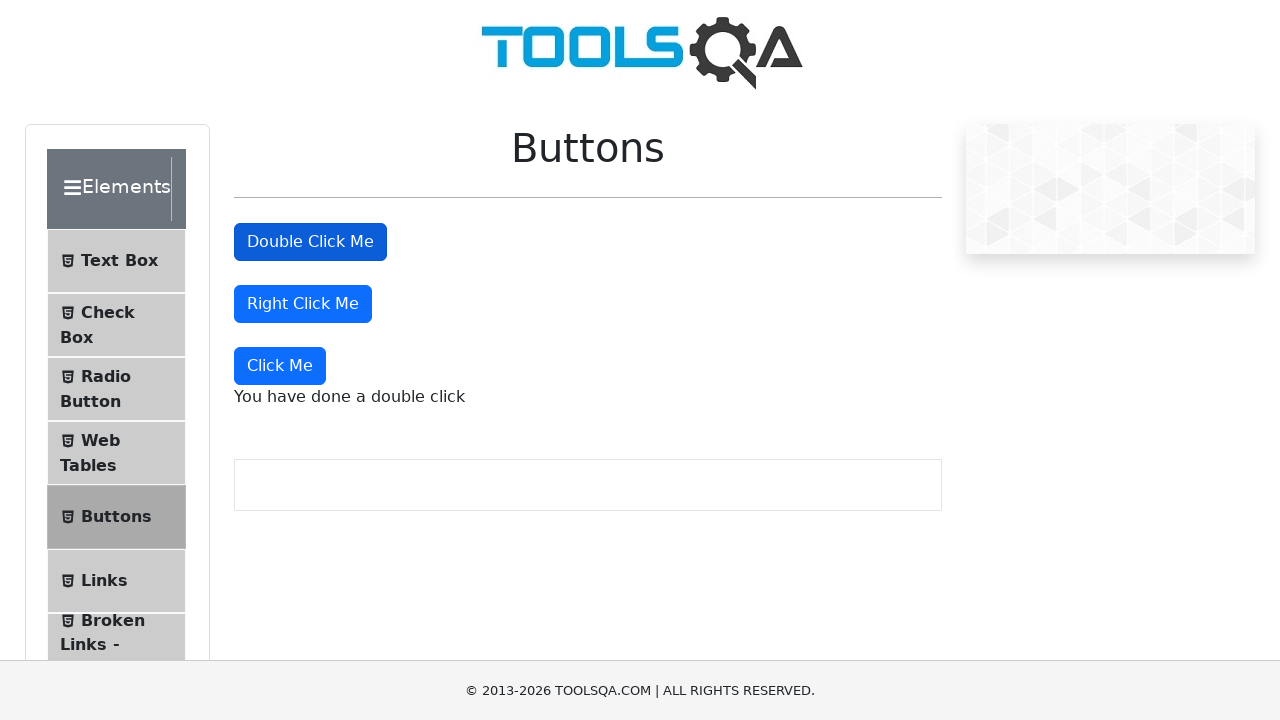